Tests dynamic content generation by clicking a button and waiting for specific text ("release") to appear in a designated element on a training website.

Starting URL: https://www.training-support.net/webelements/dynamic-content

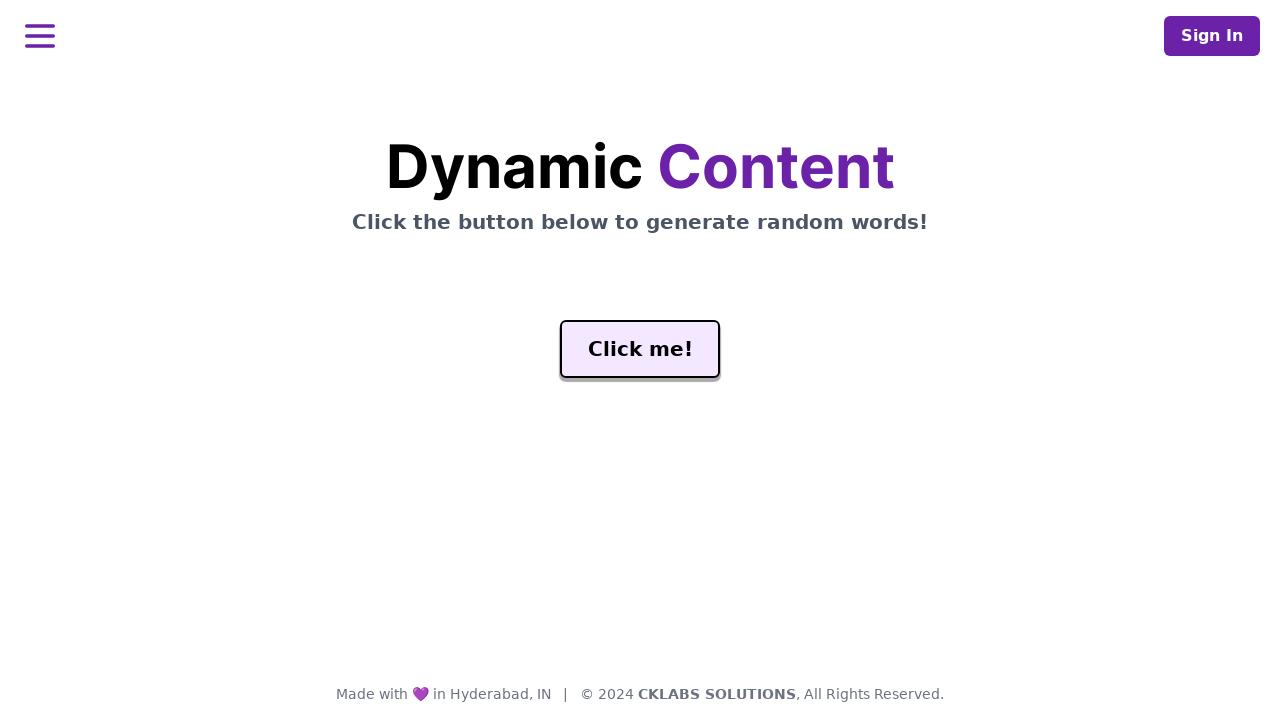

Clicked the generate button to trigger dynamic content at (640, 349) on #genButton
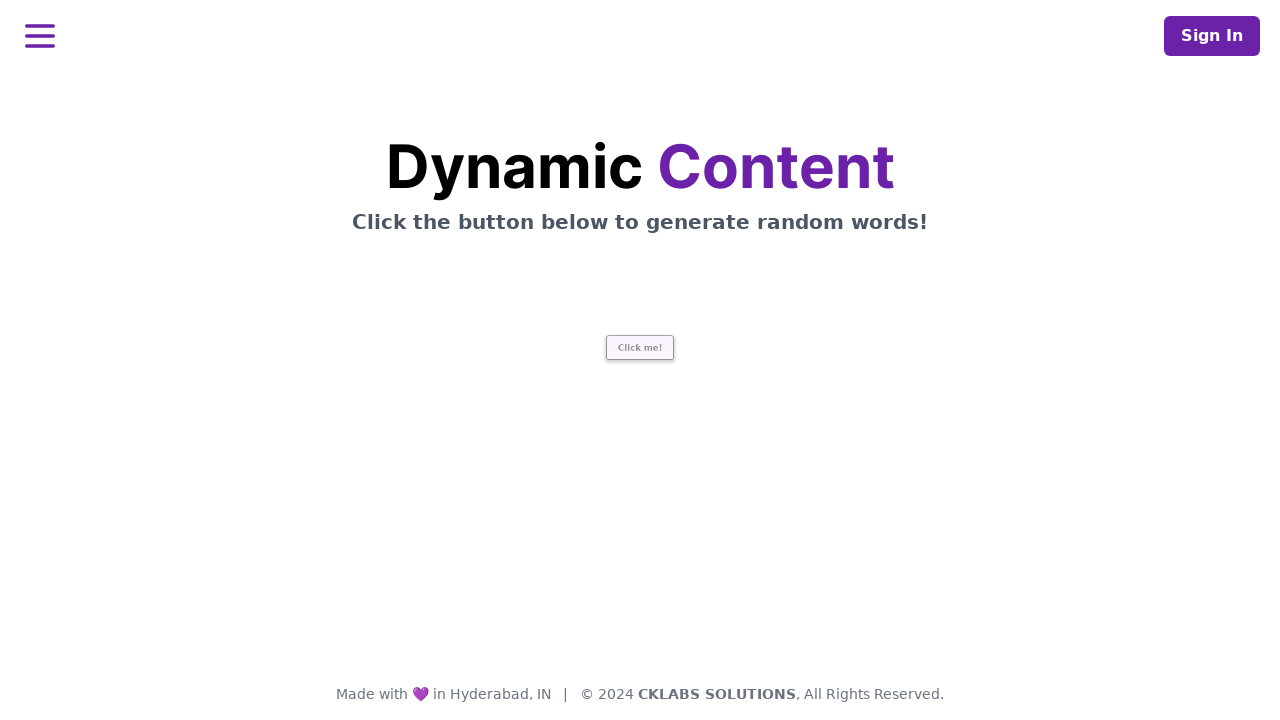

Waited for 'release' text to appear in the word element
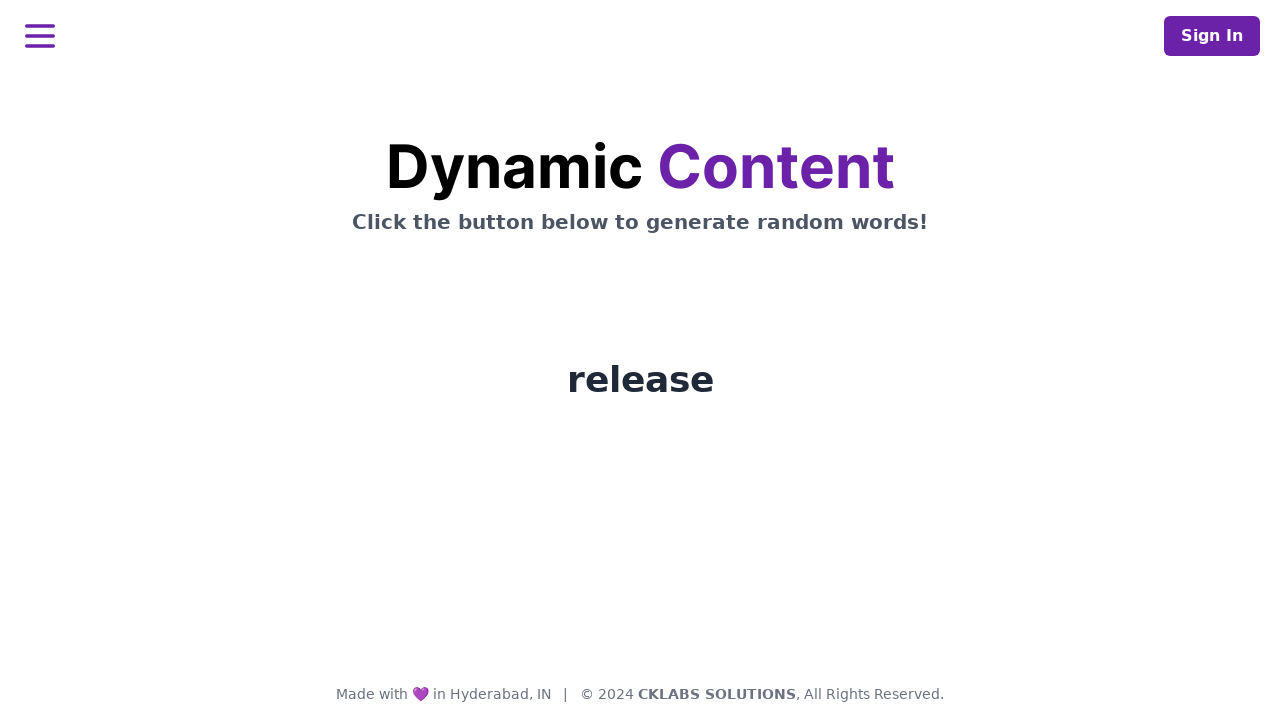

Verified the word element is visible on the page
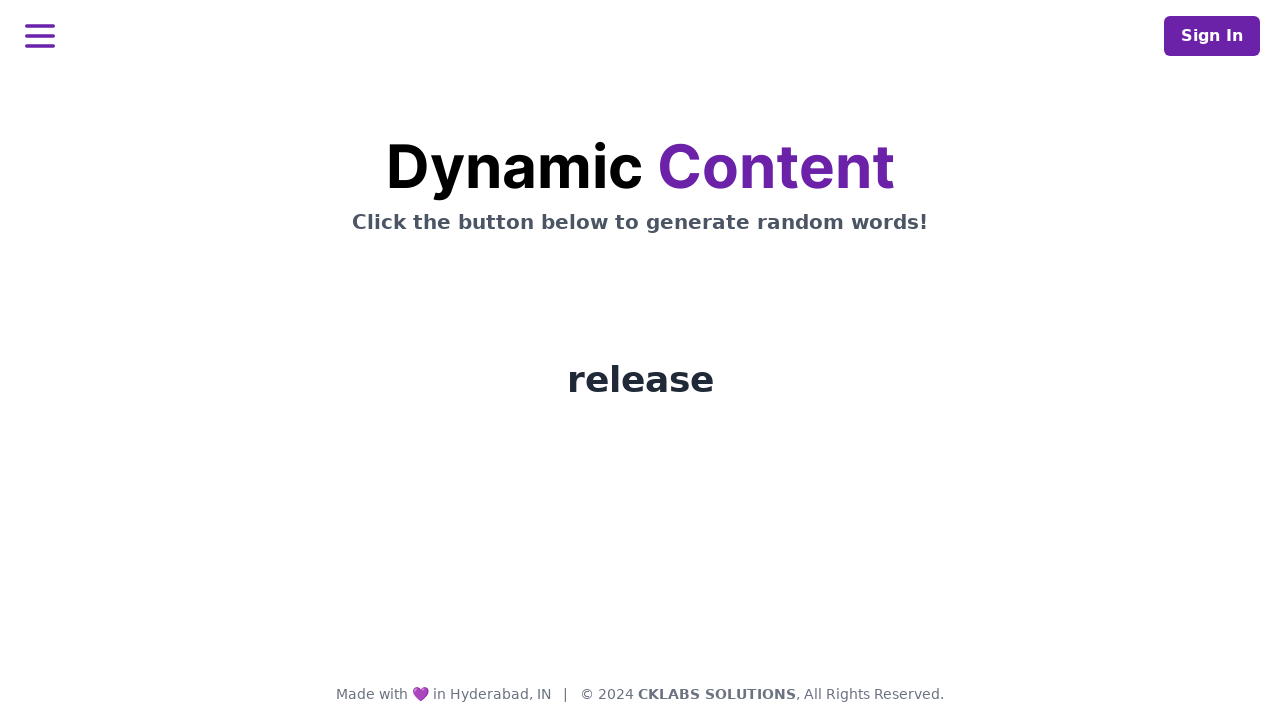

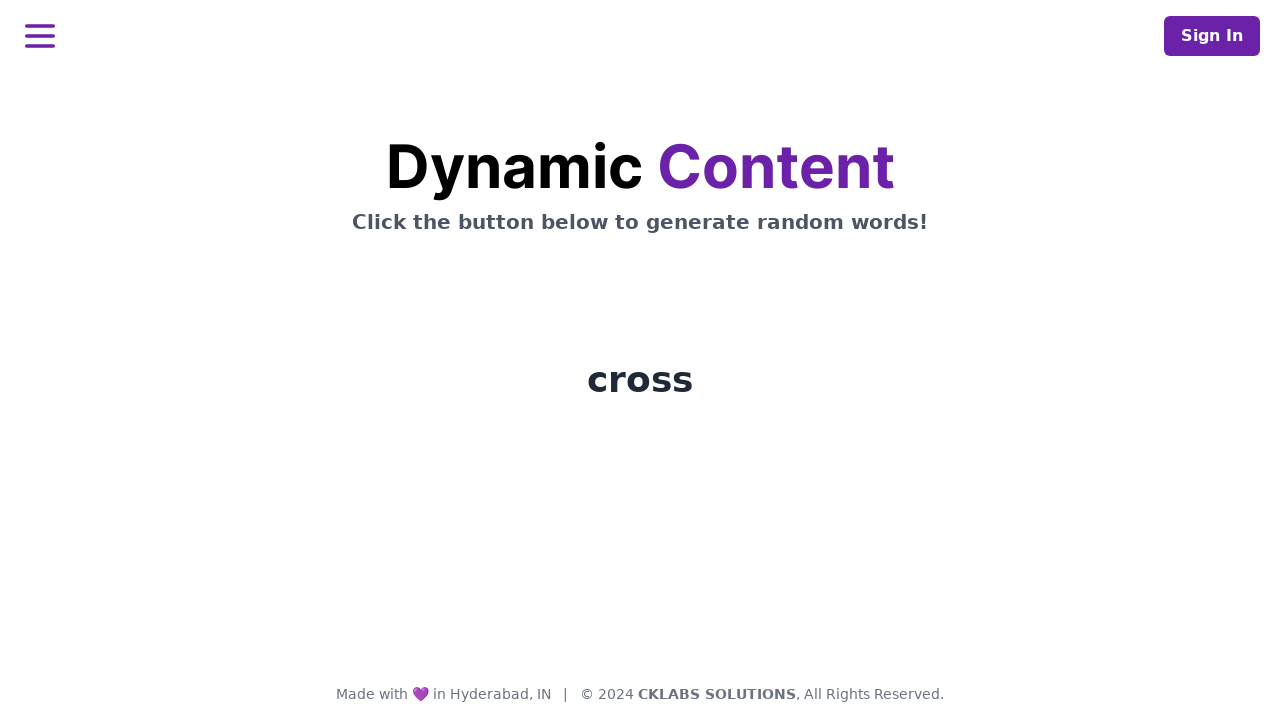